Tests the Connect 4 game solver by selecting player 2 as a bot option on the gamesolver website

Starting URL: https://connect4.gamesolver.org/

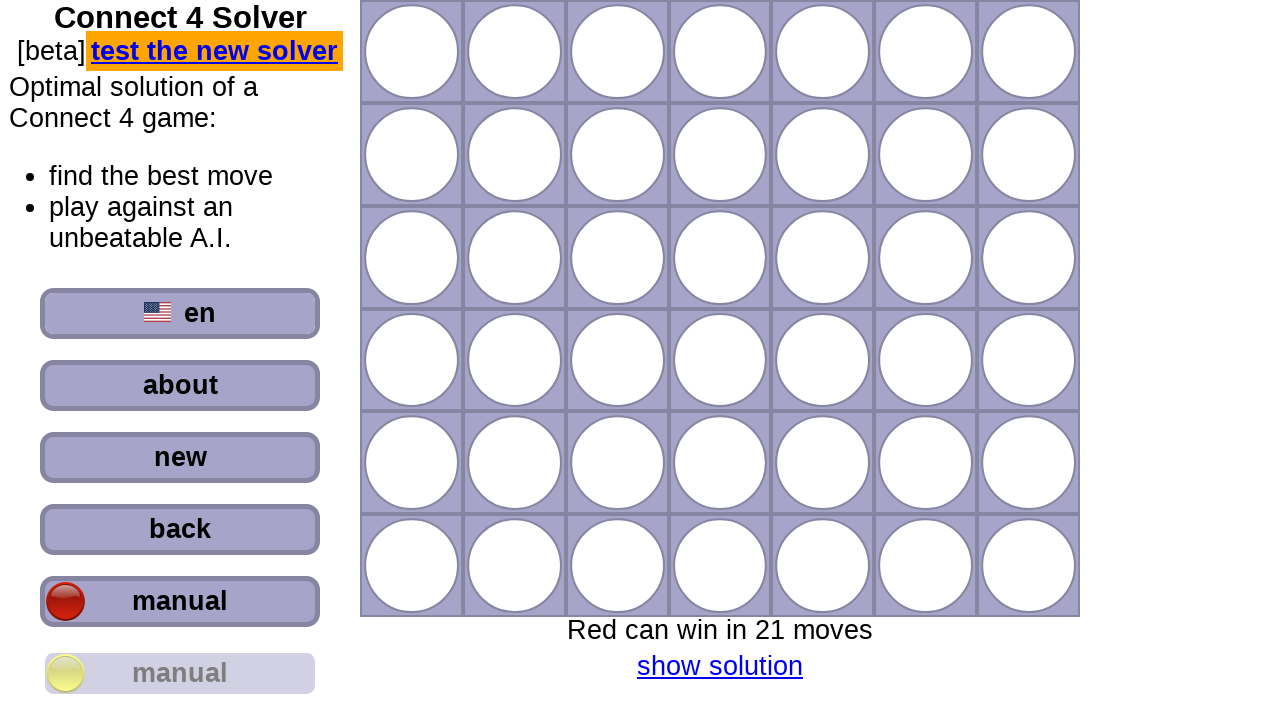

Clicked player 2 button to select bot mode at (180, 673) on #player_2
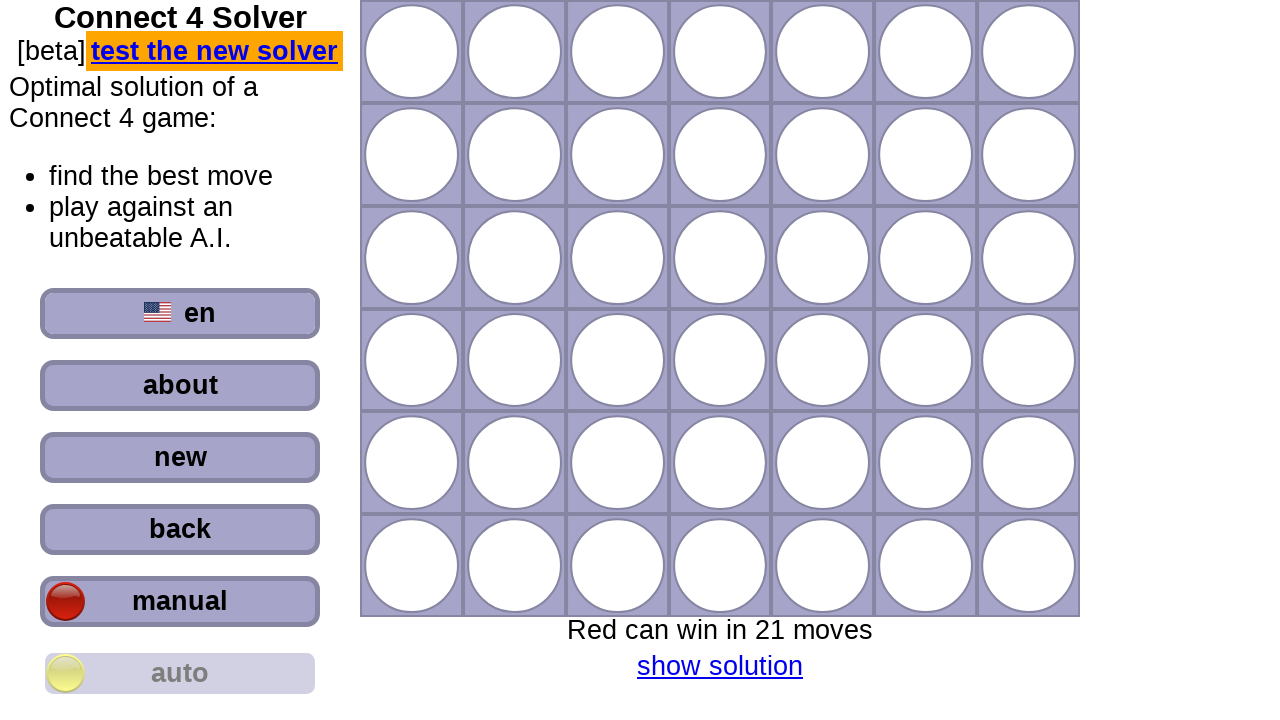

Waited for bot selection to take effect
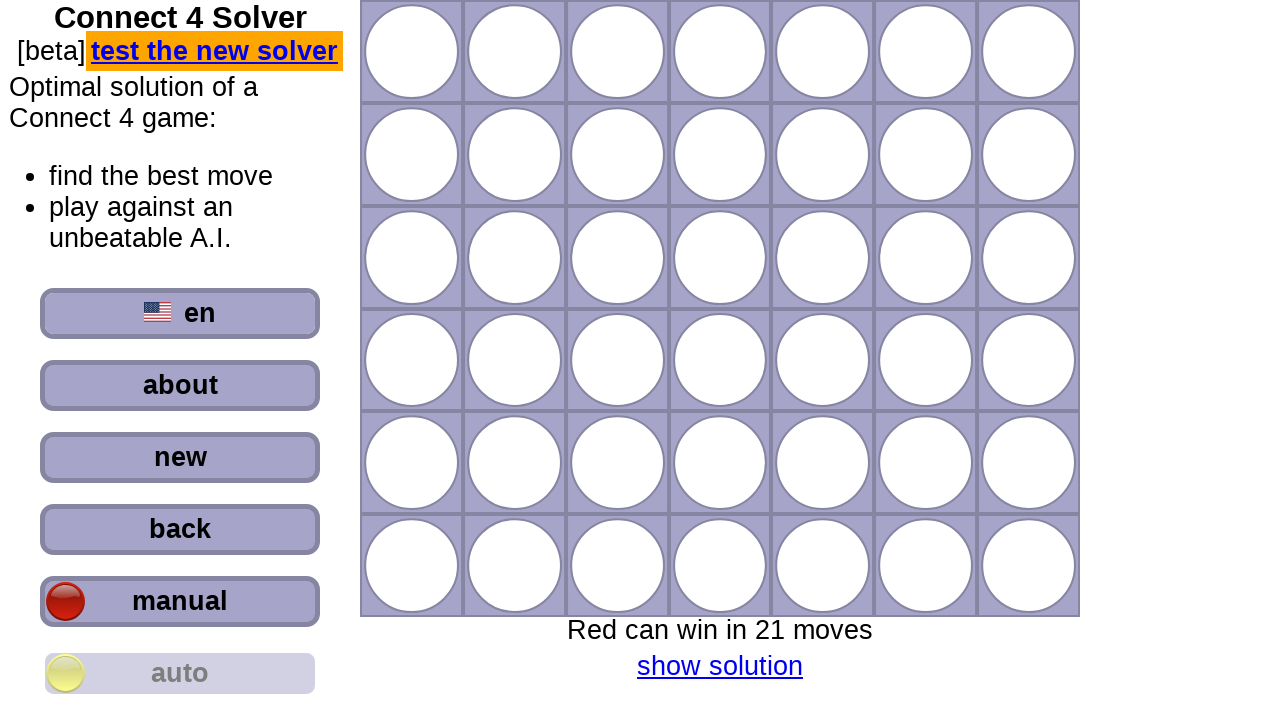

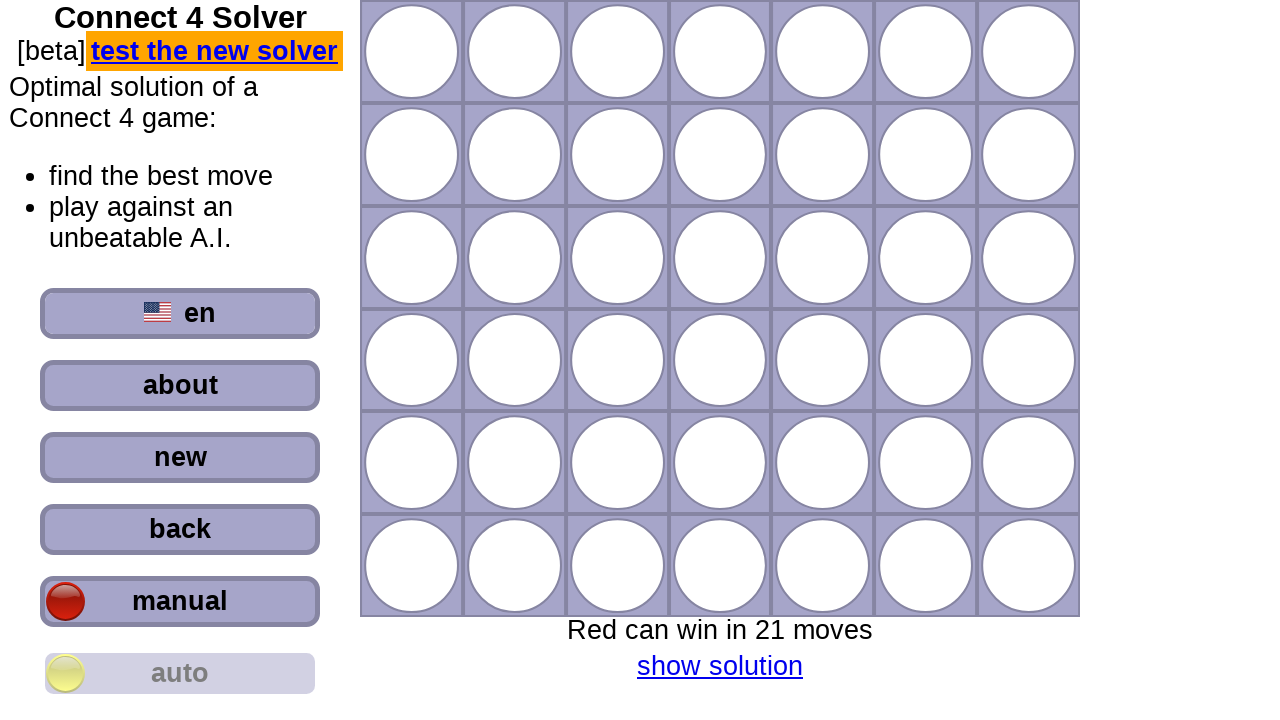